Tests clicking the Privacy Policy link in the site footer

Starting URL: https://www.freeconferencecall.com/en/us

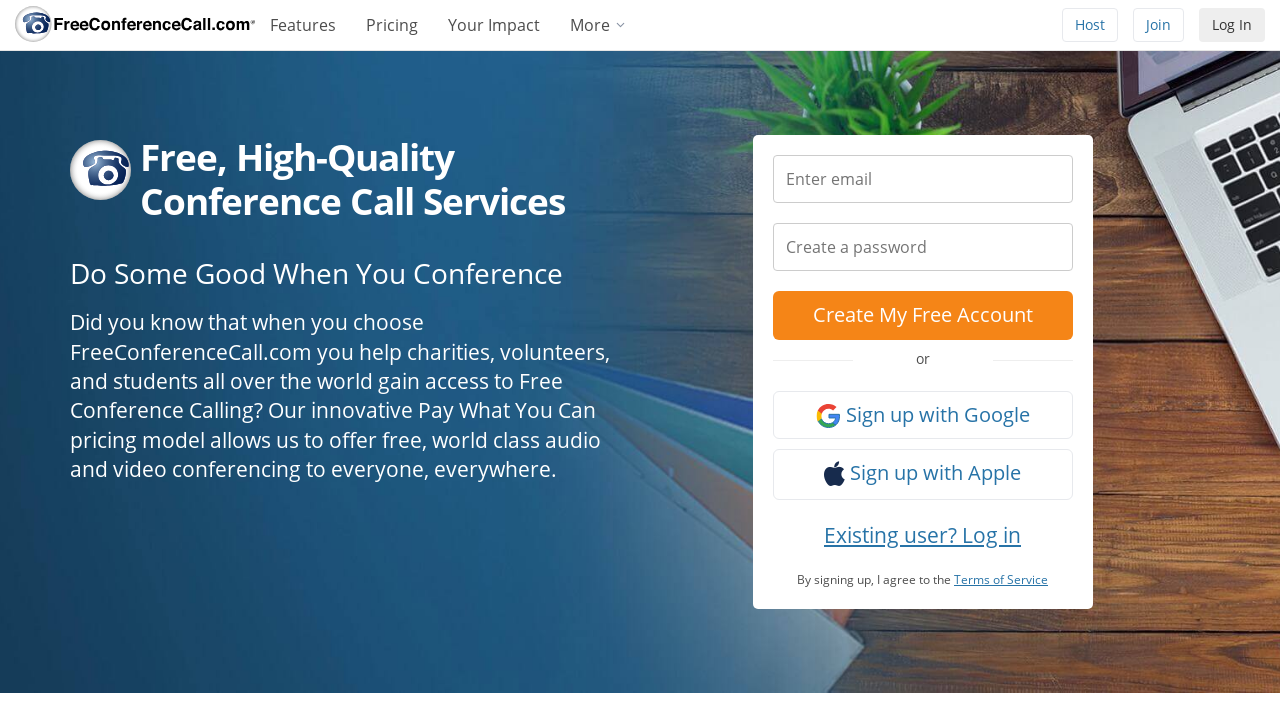

Clicked Privacy Policy link in footer at (275, 629) on xpath=//*[@id="sitelegend"]/ul/li[1]/a
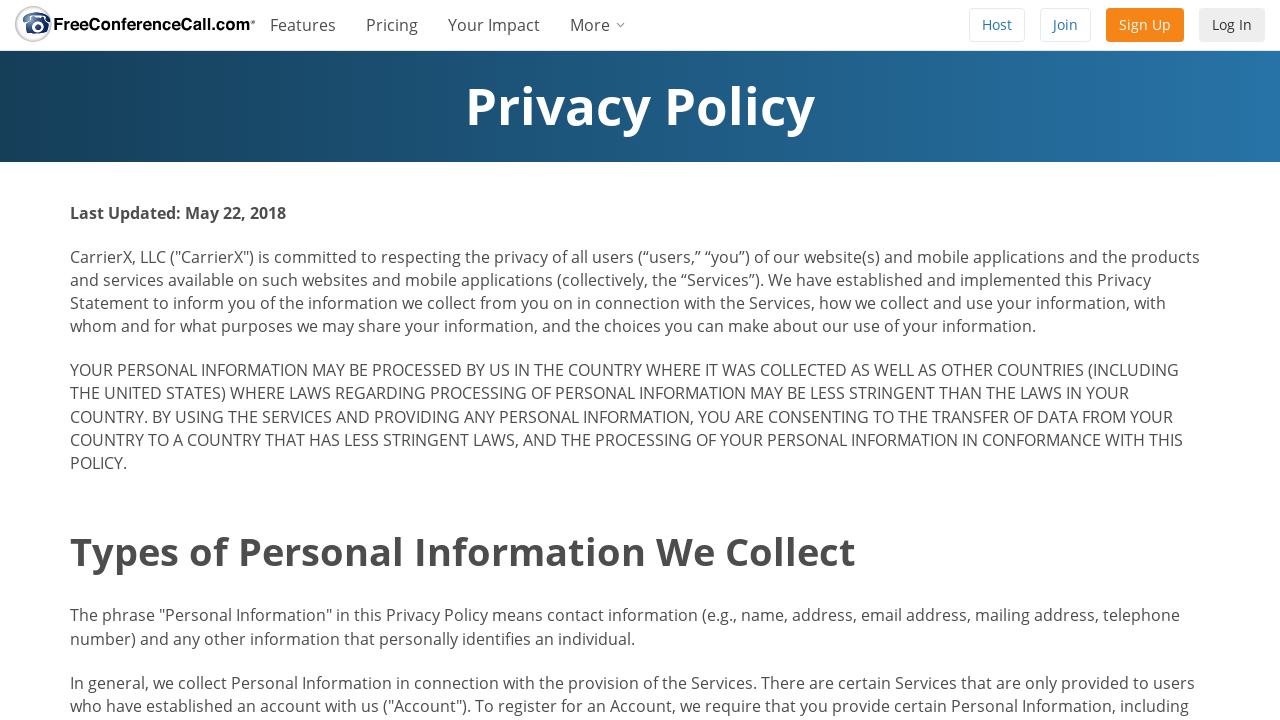

Privacy Policy page loaded
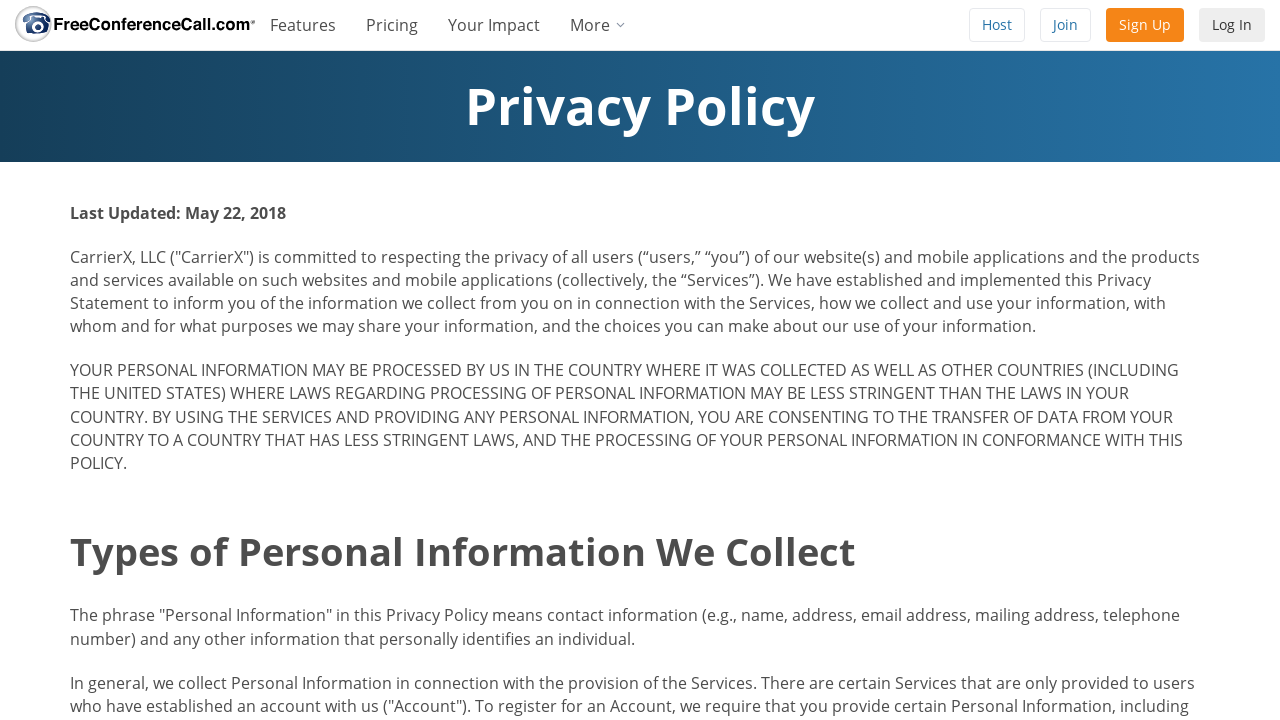

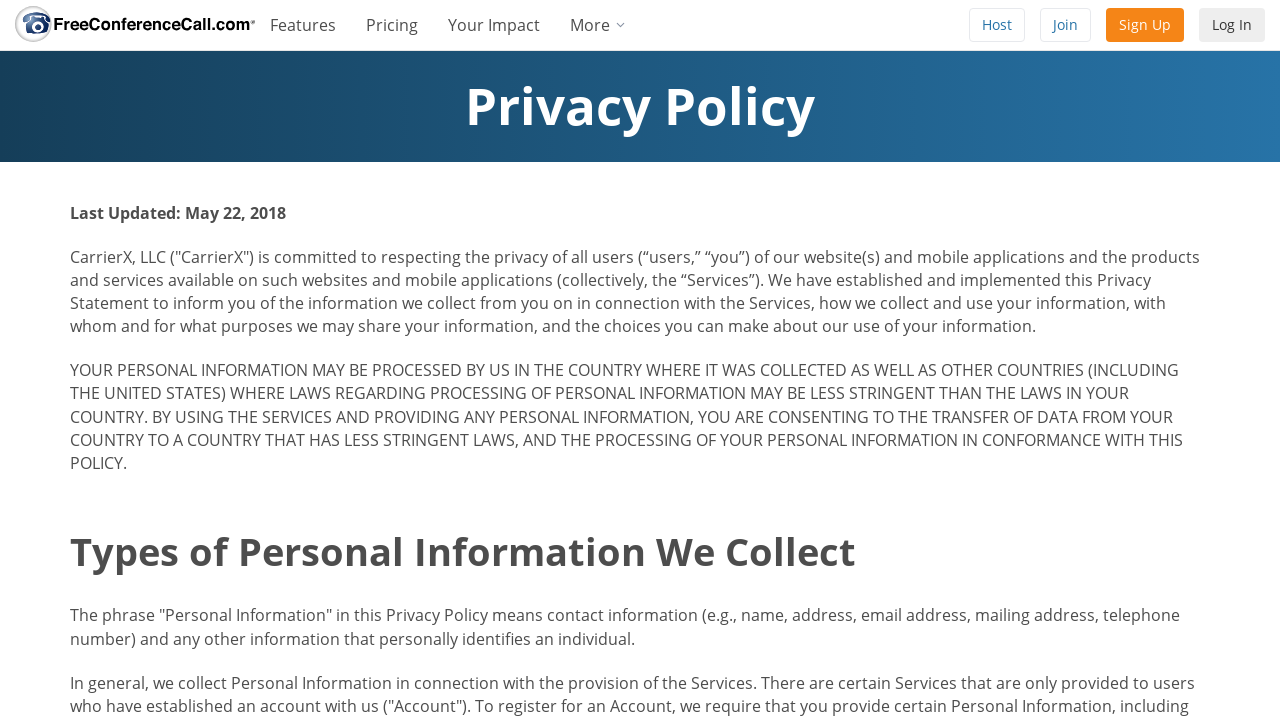